Tests drag and drop functionality by dragging an element from one position to another

Starting URL: https://crossbrowsertesting.github.io/drag-and-drop

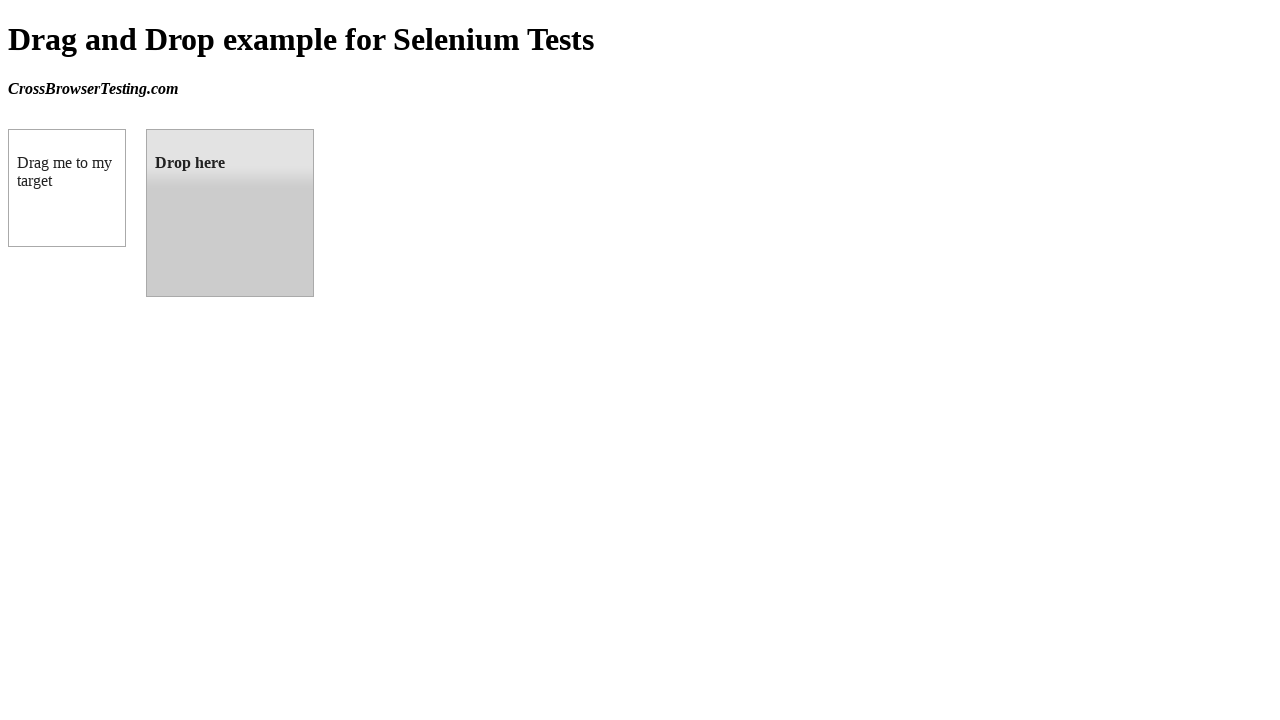

Navigated to drag and drop test page
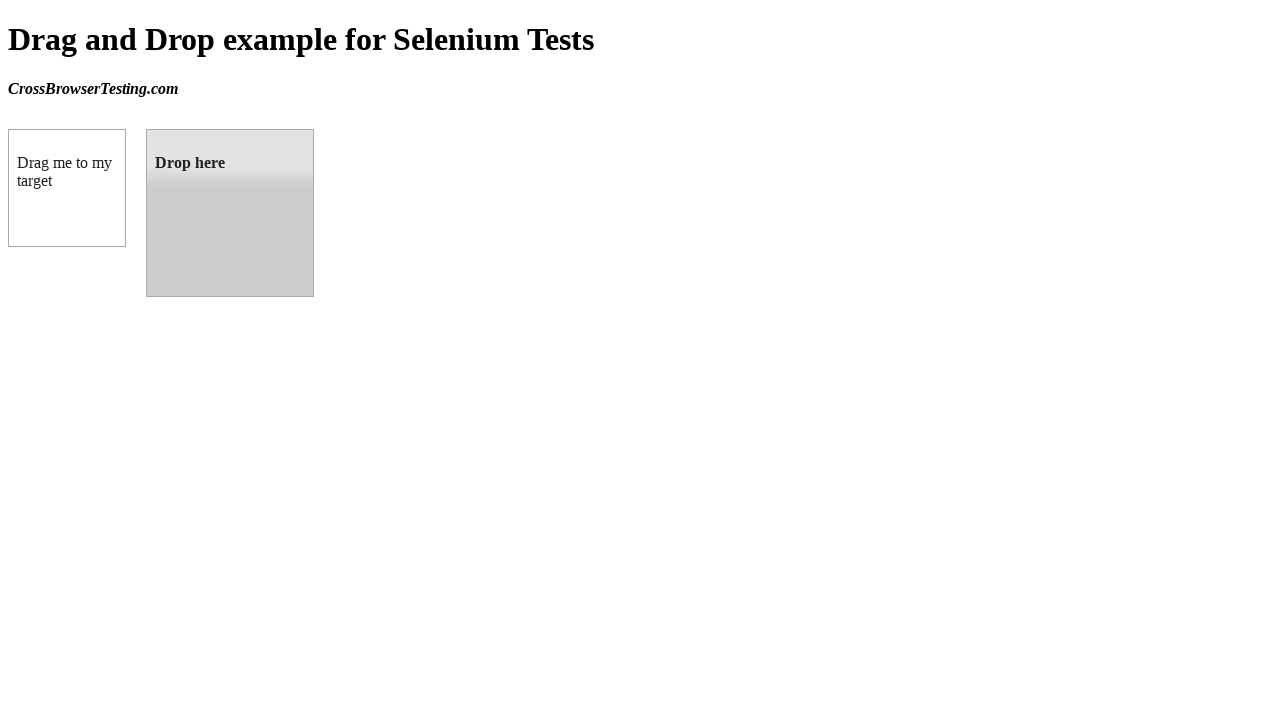

Located draggable element
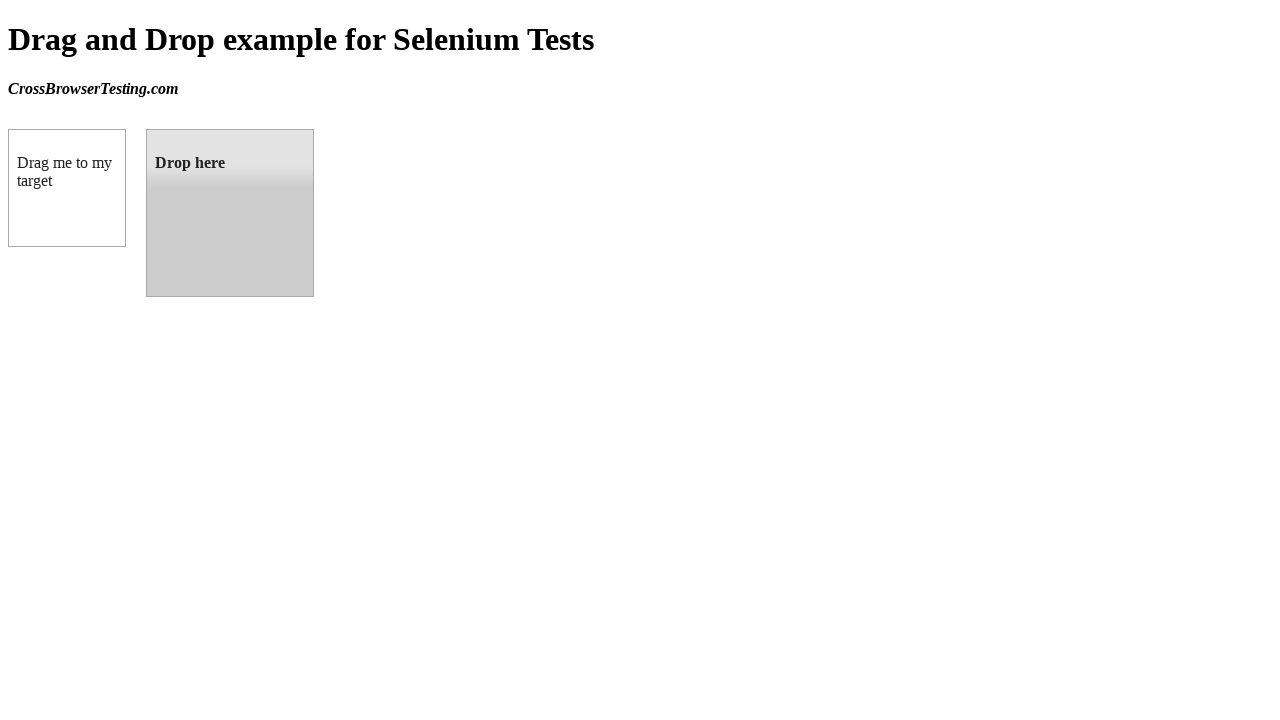

Located droppable element
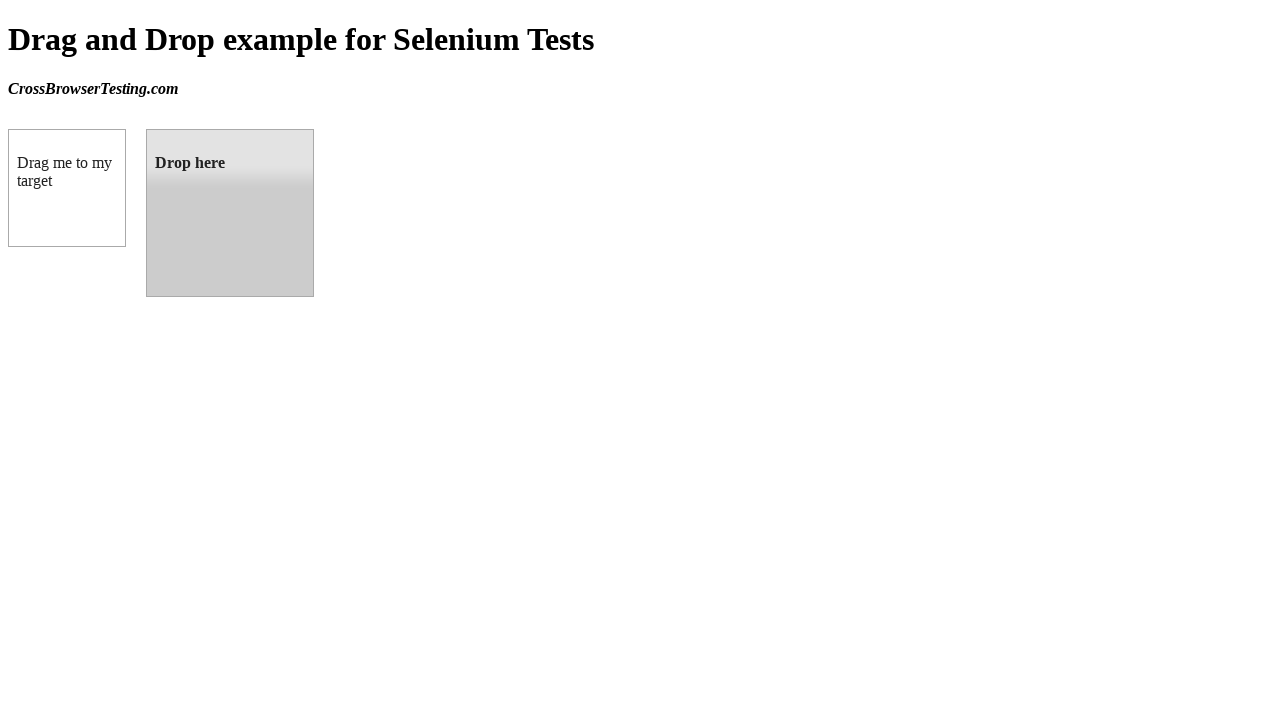

Dragged element from draggable to droppable position at (230, 213)
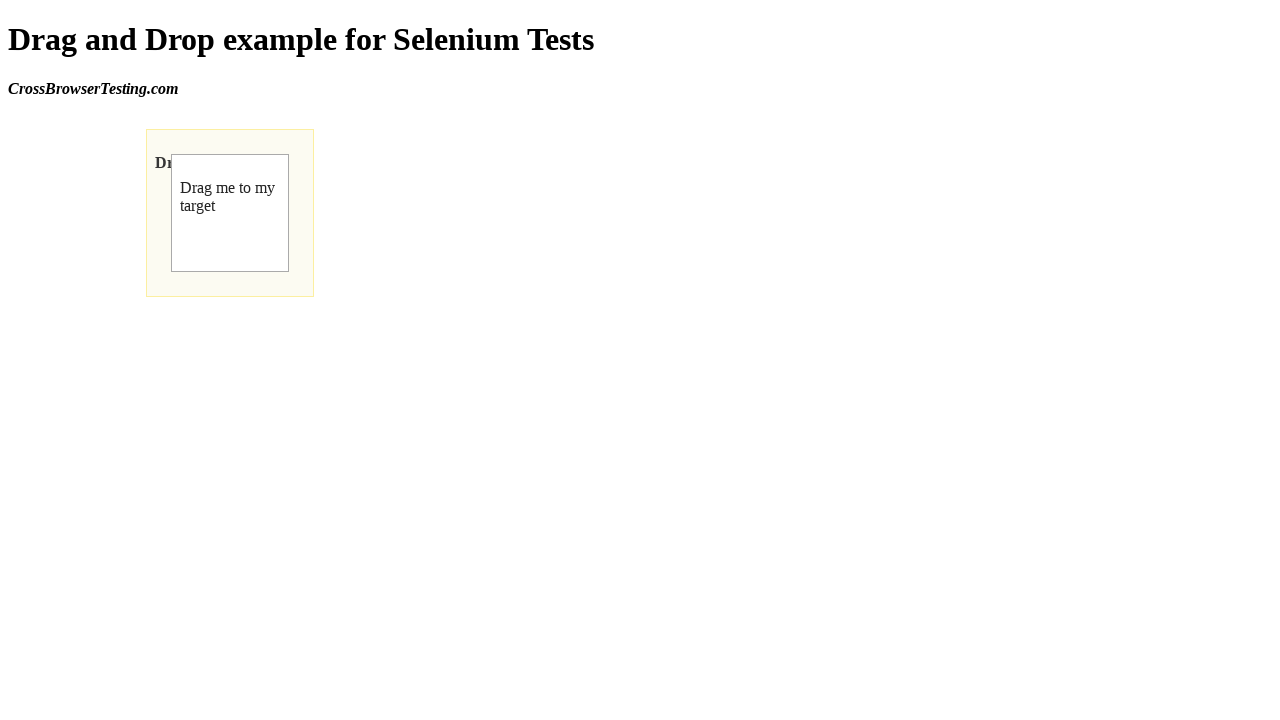

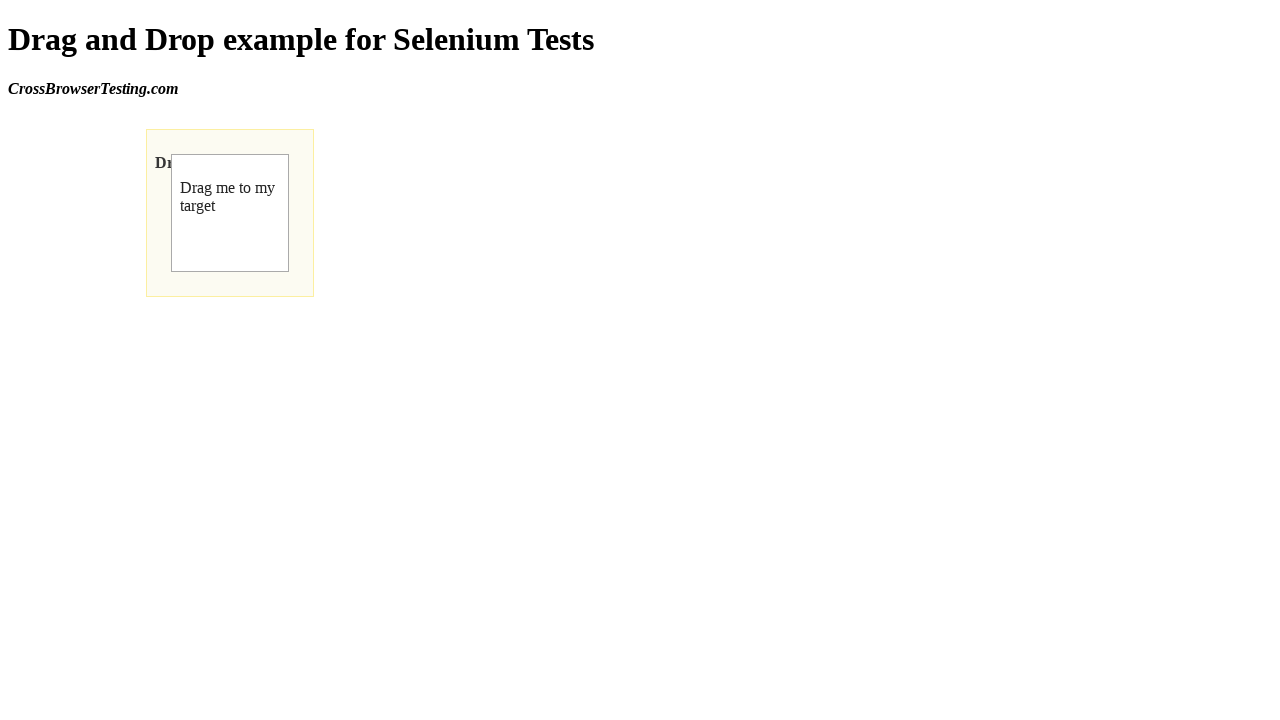